Tests sending a space key press to a specific element and verifies the page displays the correct key press result

Starting URL: http://the-internet.herokuapp.com/key_presses

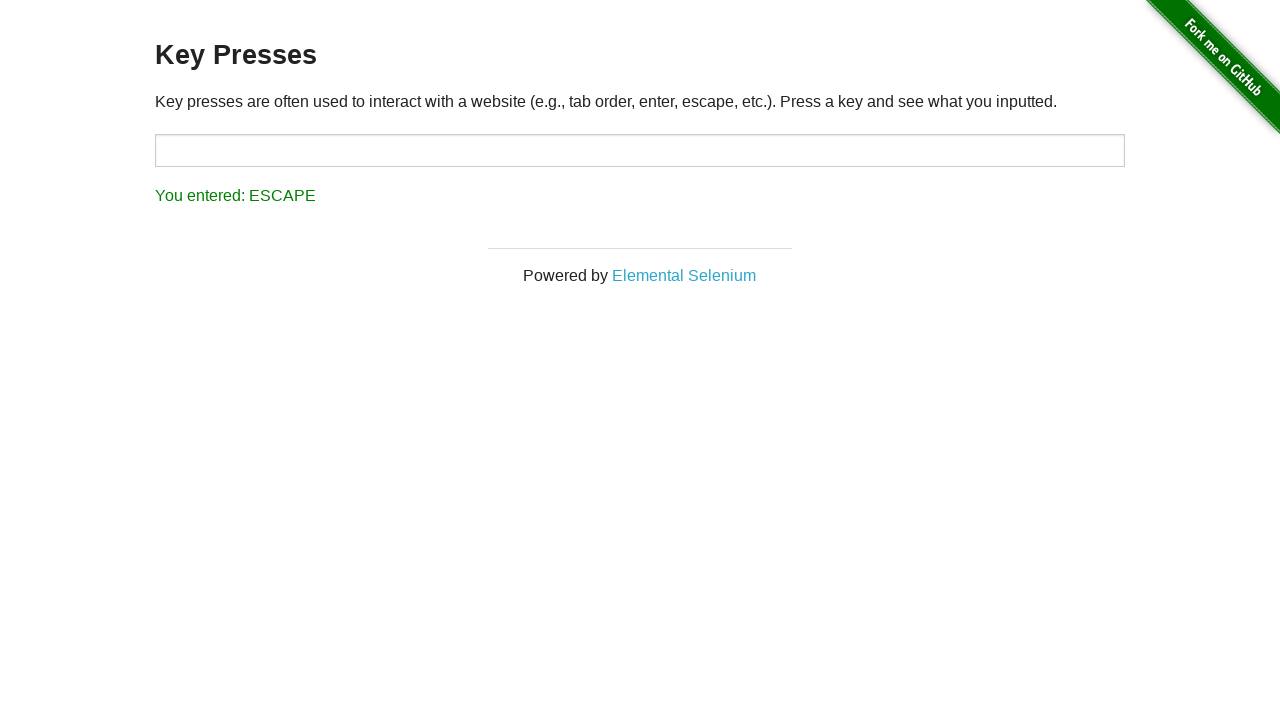

Navigated to key presses test page
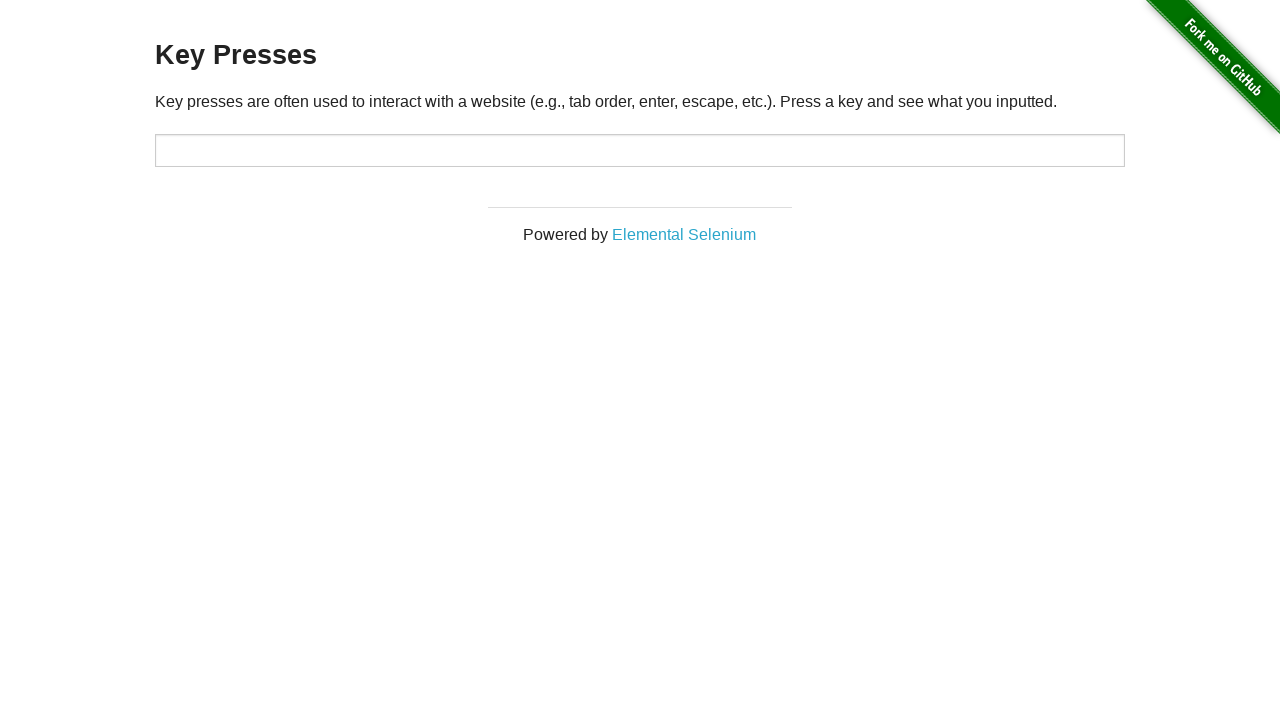

Sent space key press to target element on #target
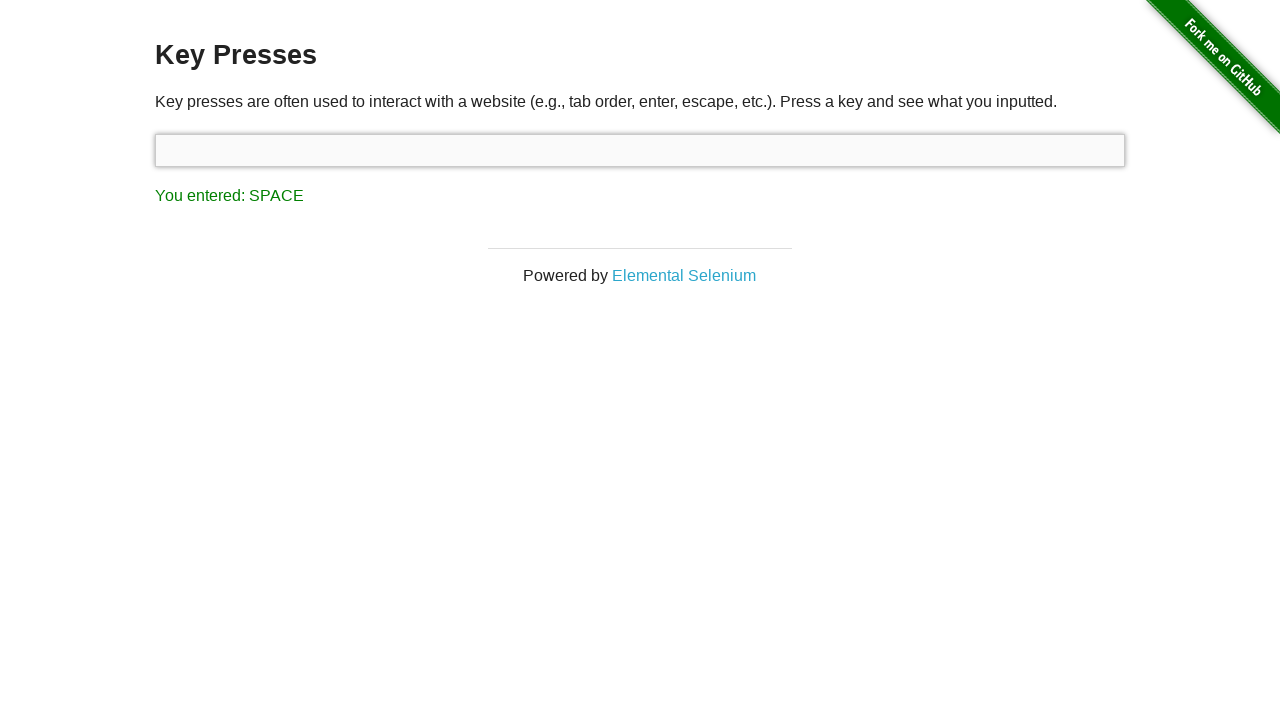

Result element appeared on page
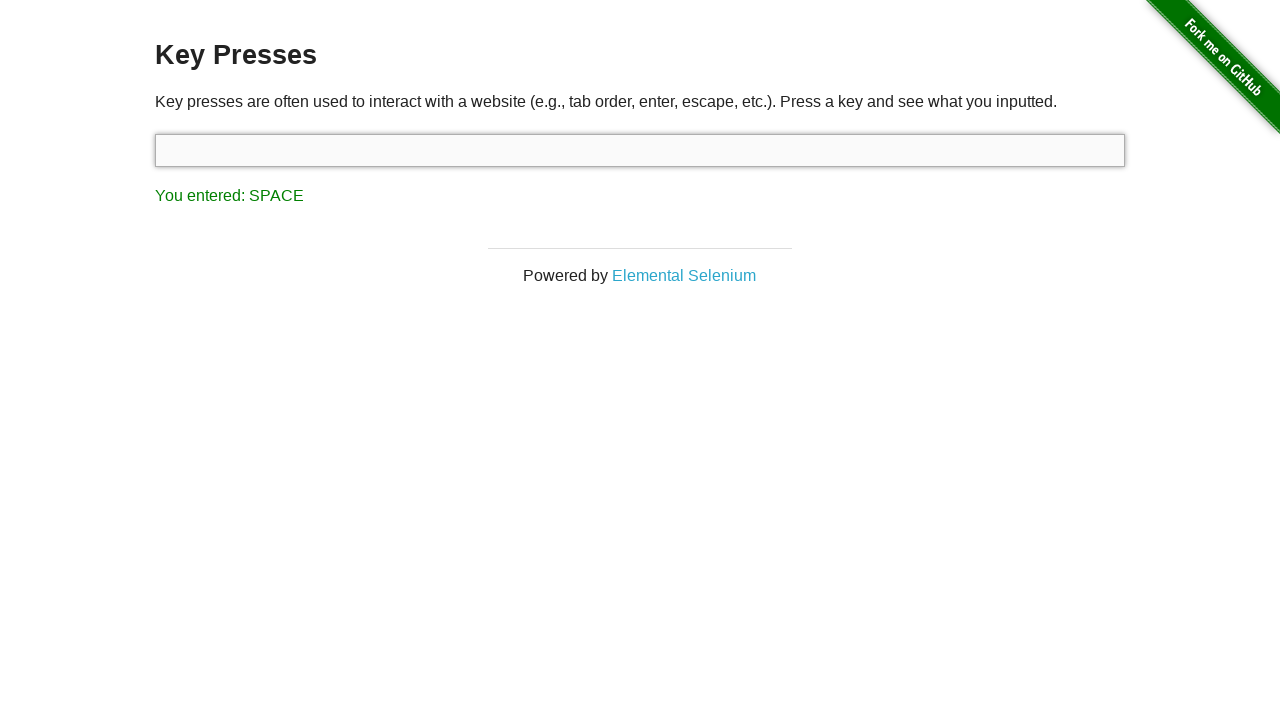

Retrieved result text content
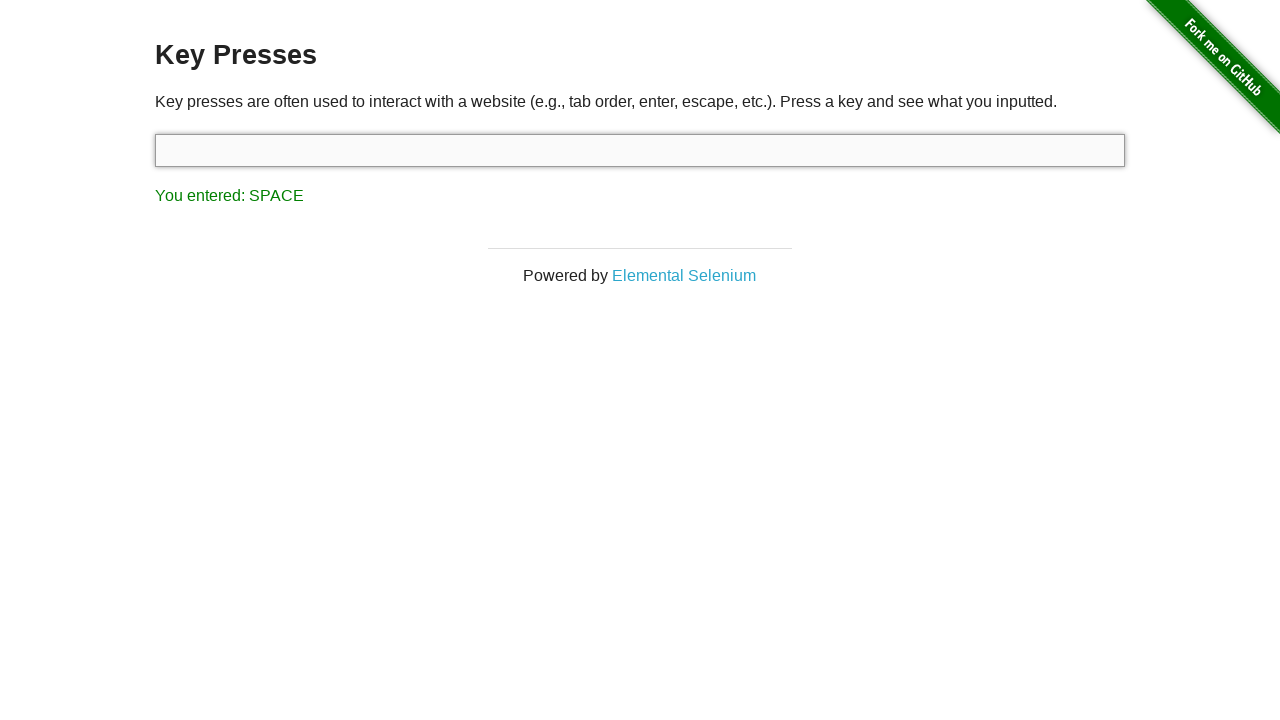

Verified result text matches expected output 'You entered: SPACE'
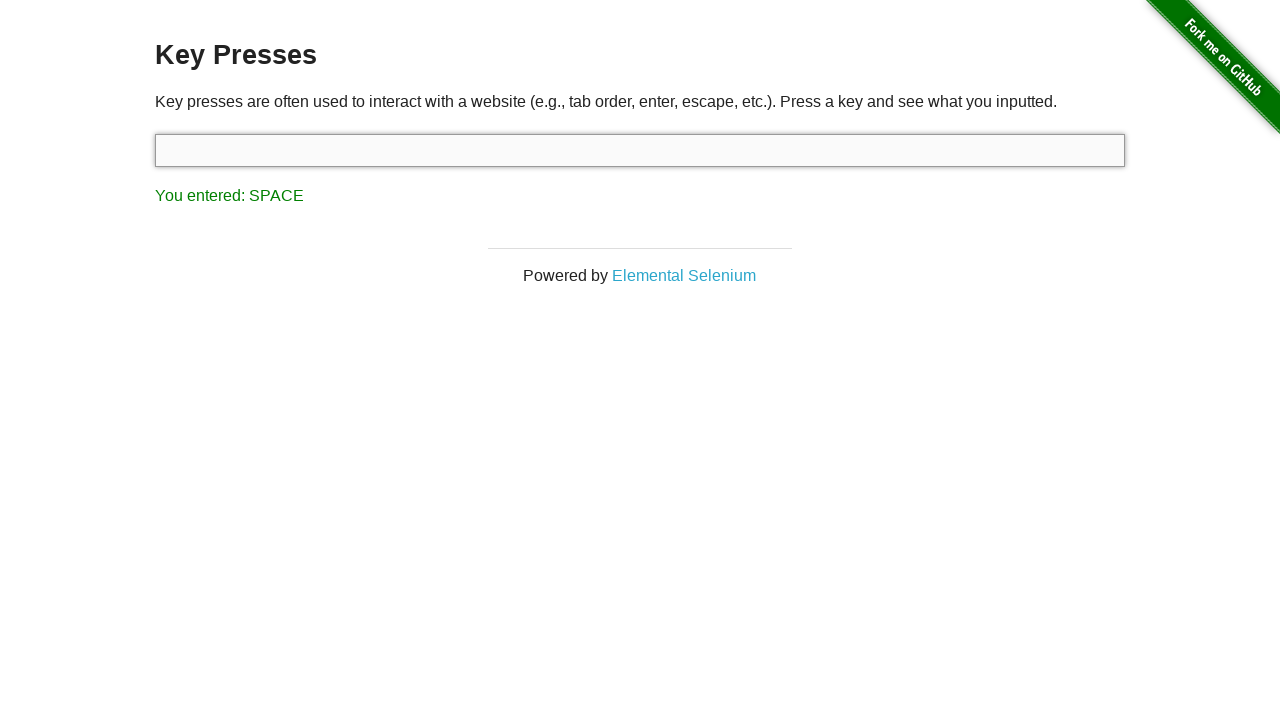

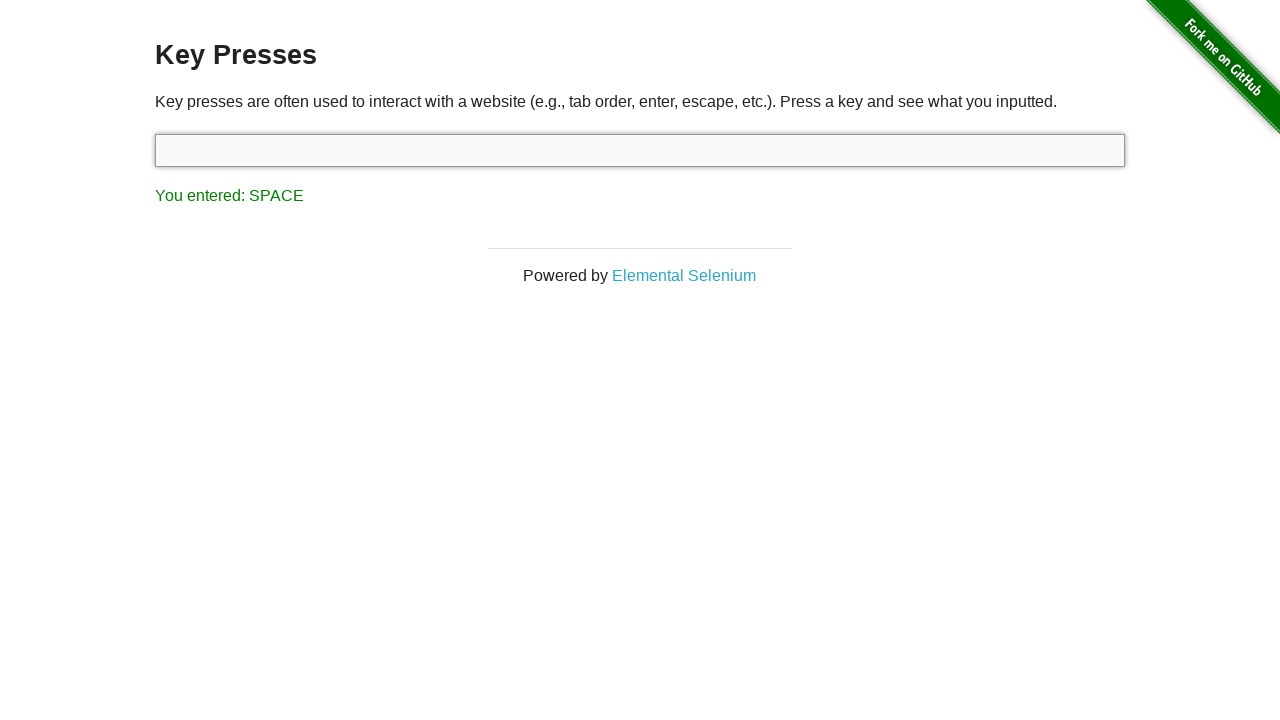